Tests navigation to the privacy page by clicking on the 'Más' (More) menu and selecting the privacy option

Starting URL: https://sescampre.jccm.es/portalsalud/app/inicio

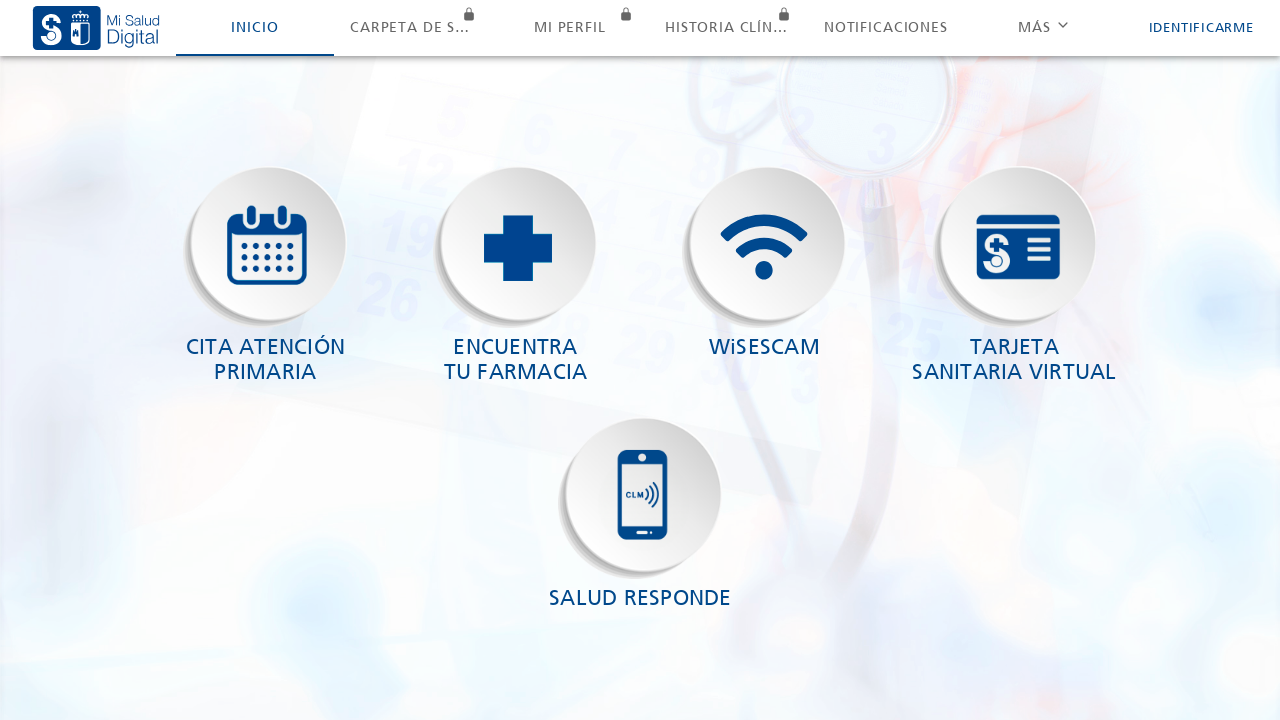

Clicked on 'Más' (More) menu button at (1043, 28) on xpath=//ion-segment-button[contains(.,'Más')]
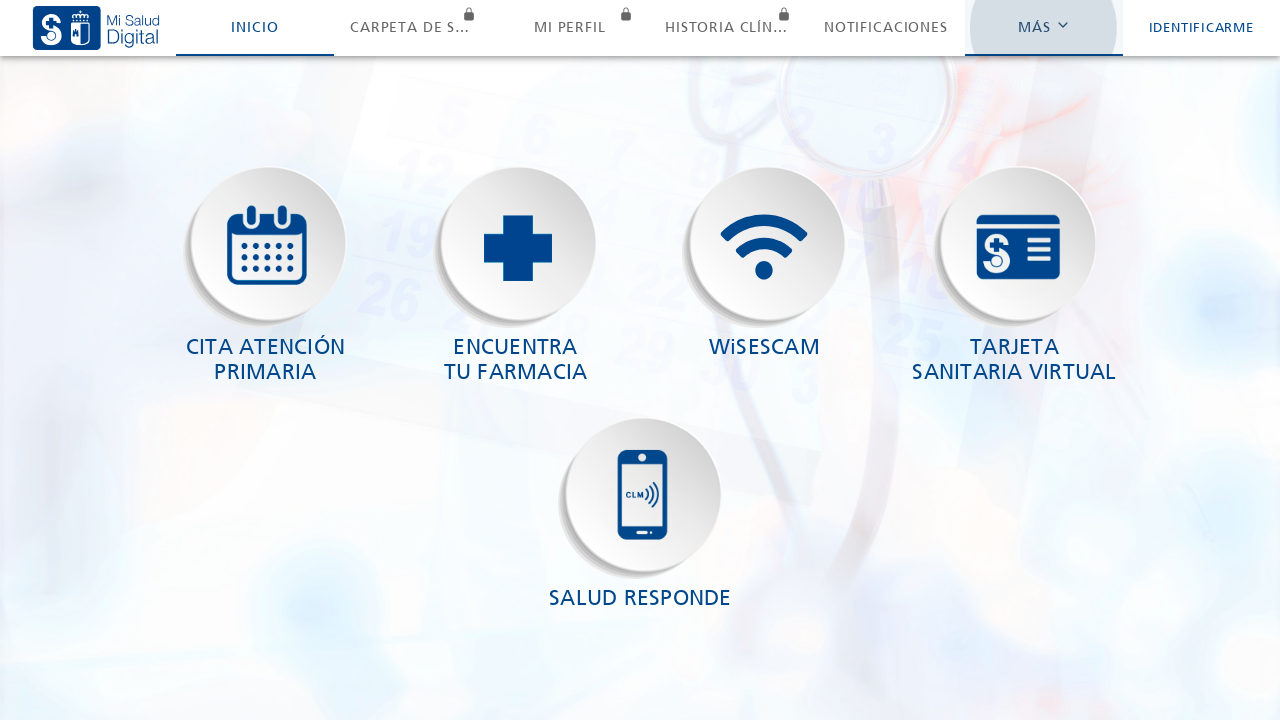

Waited 200ms for popover menu to appear
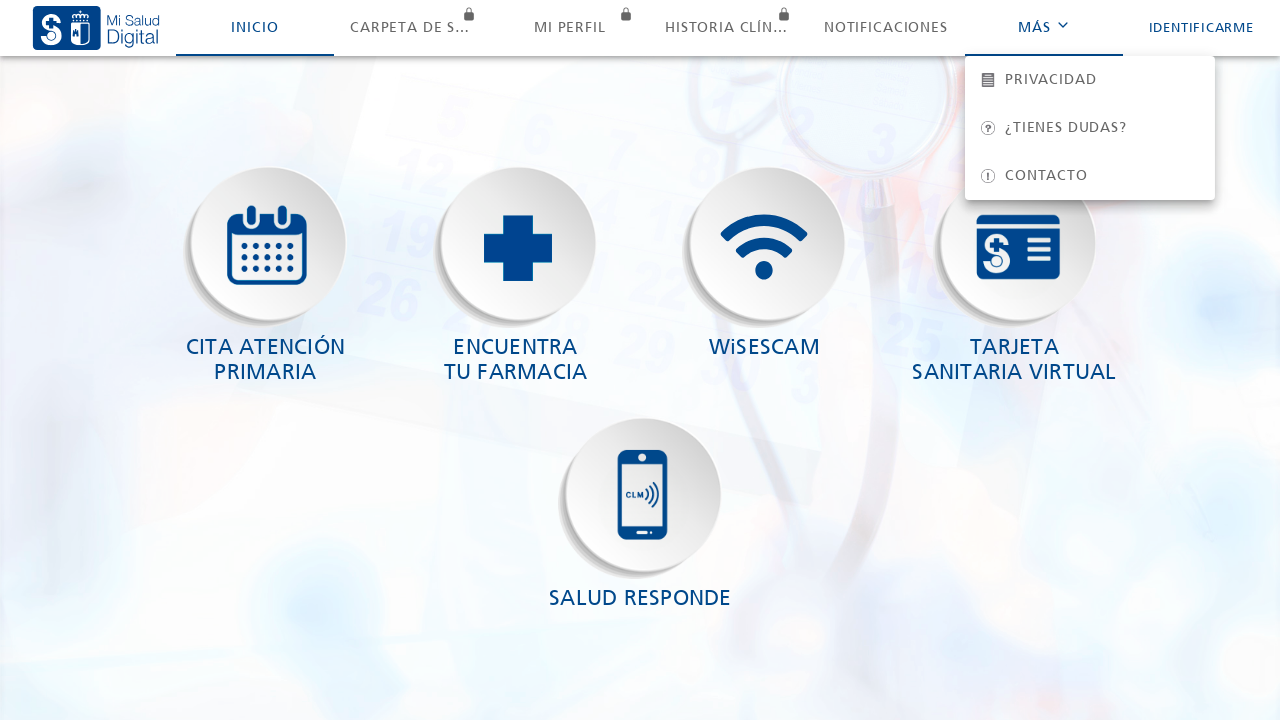

Clicked on Privacy option in the popover menu at (1090, 80) on .popover-viewport > .md:nth-child(2)
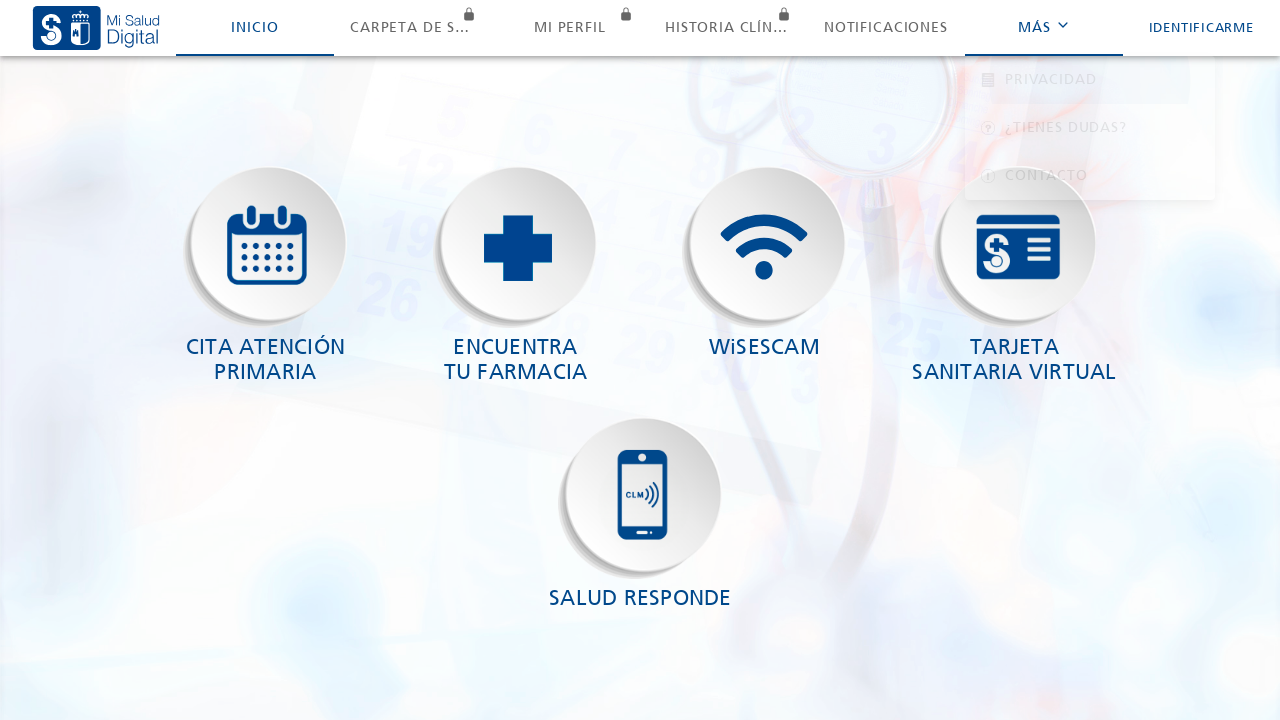

Privacy page loaded and heading 'Privacidad' is visible
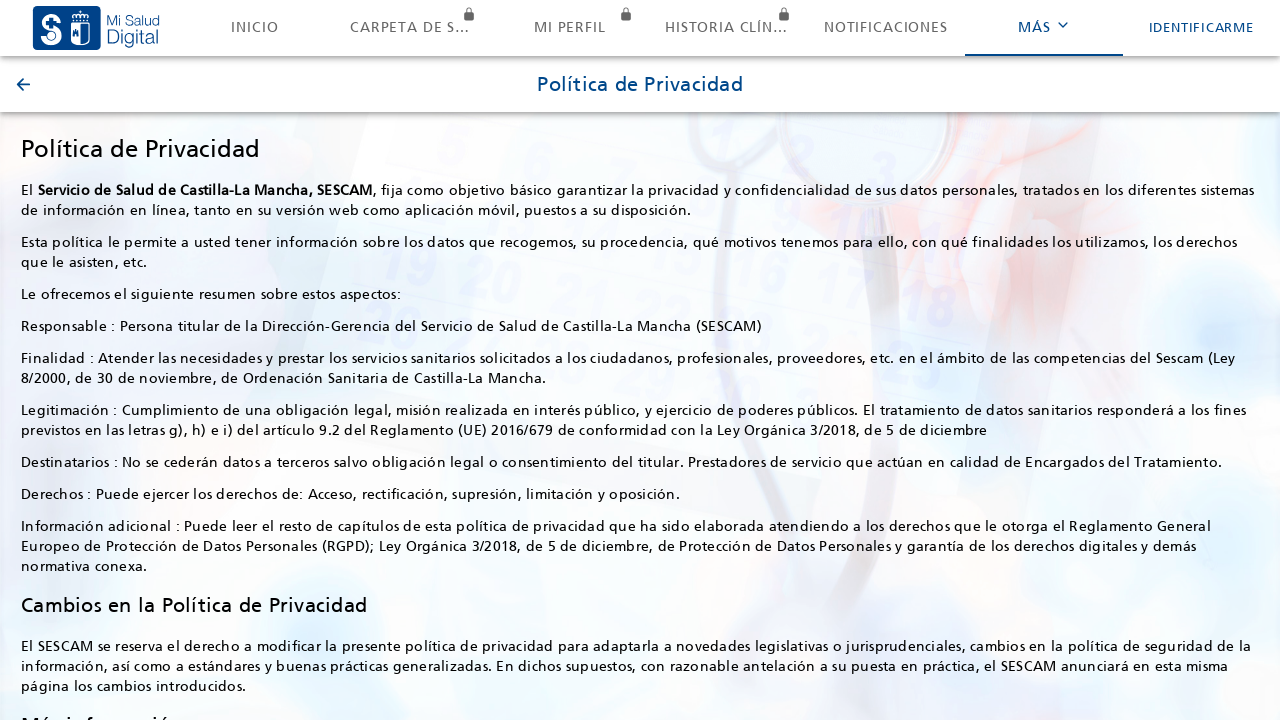

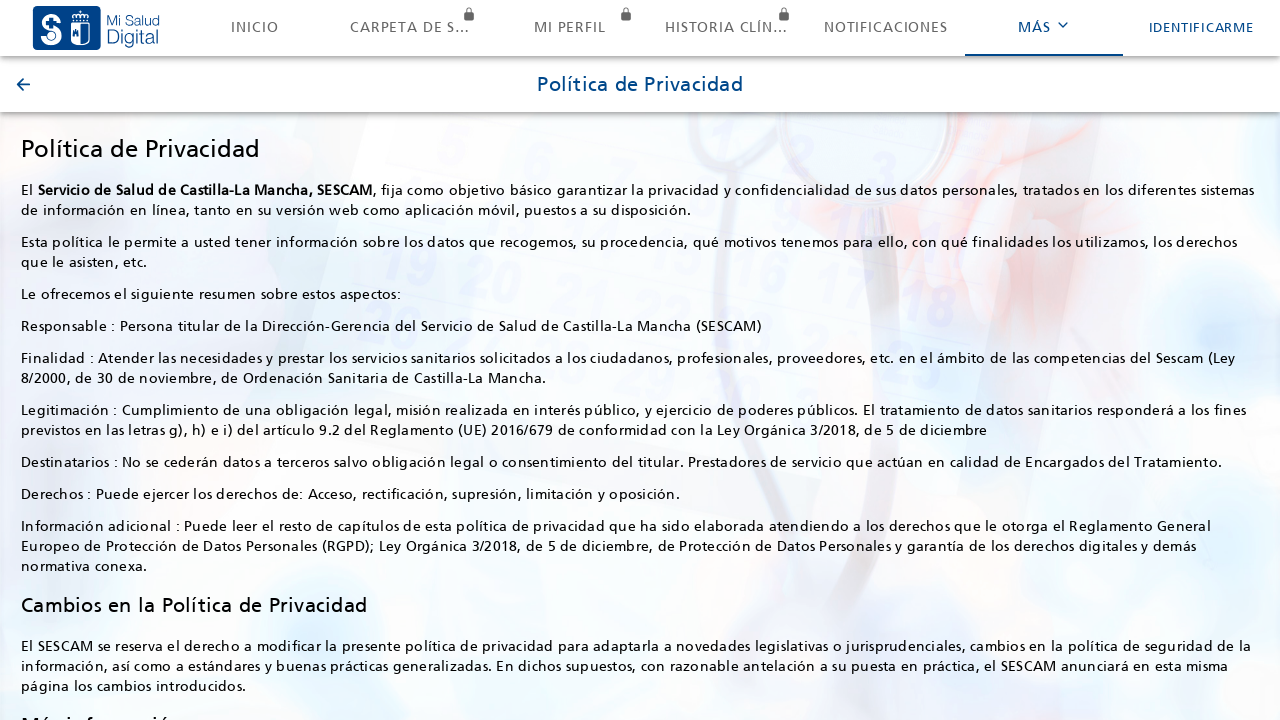